Tests the add to cart and checkout flow on a Polymer shop demo site by adding an item to cart and proceeding to checkout

Starting URL: https://shop.polymer-project.org/detail/mens_outerwear/Anvil+L+S+Crew+Neck+-+Grey

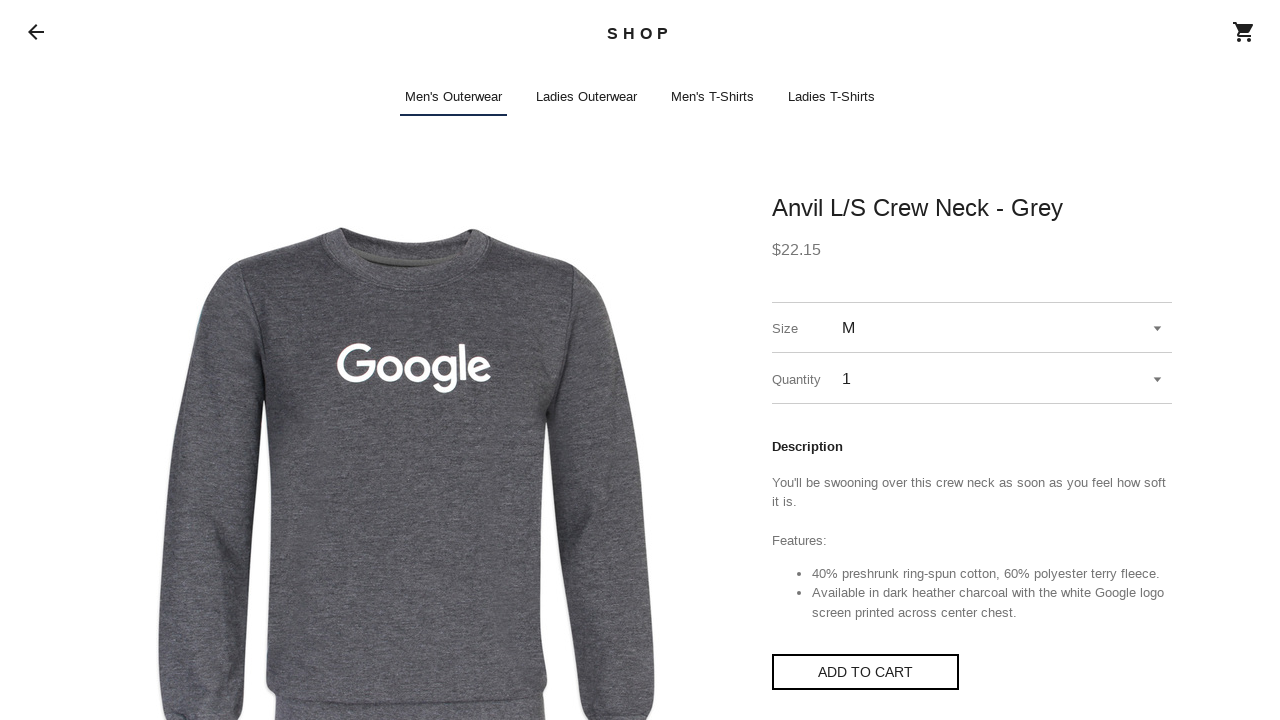

Waited for page to load (1000ms timeout)
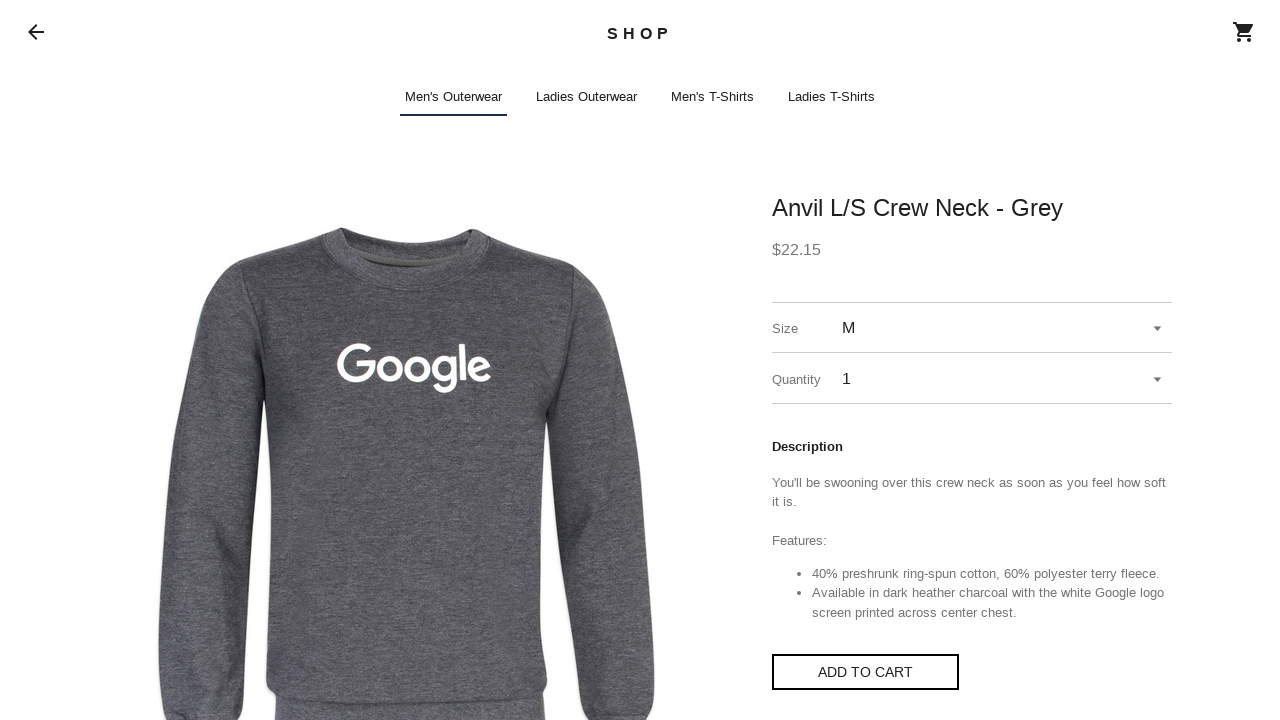

Located shop-app element
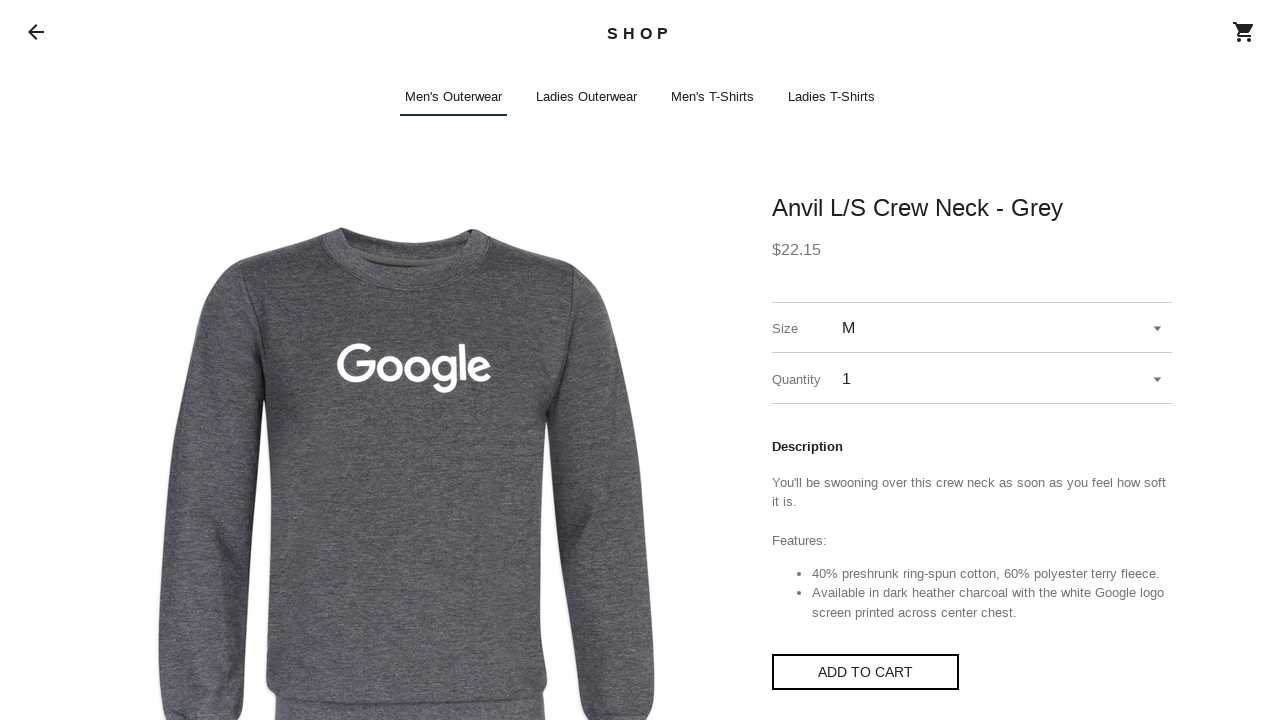

Retrieved add to cart button handle through shadow DOM traversal
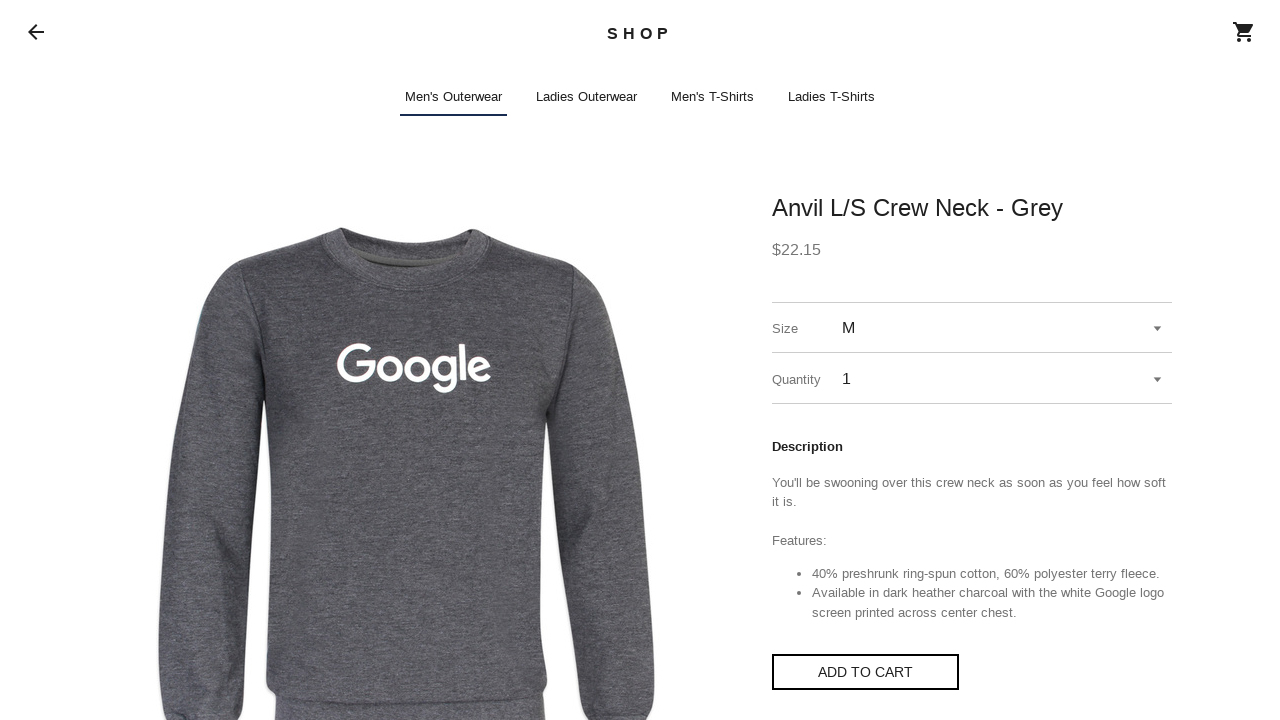

Clicked add to cart button
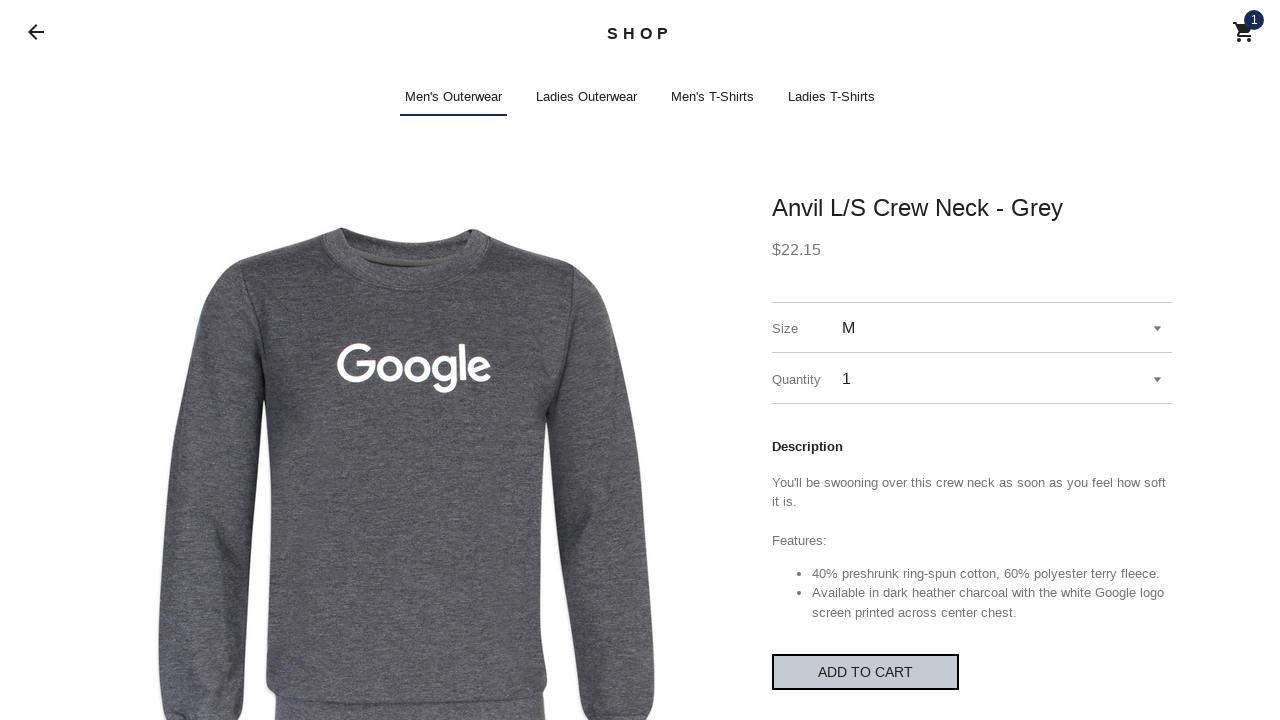

Waited for cart modal to appear (1000ms timeout)
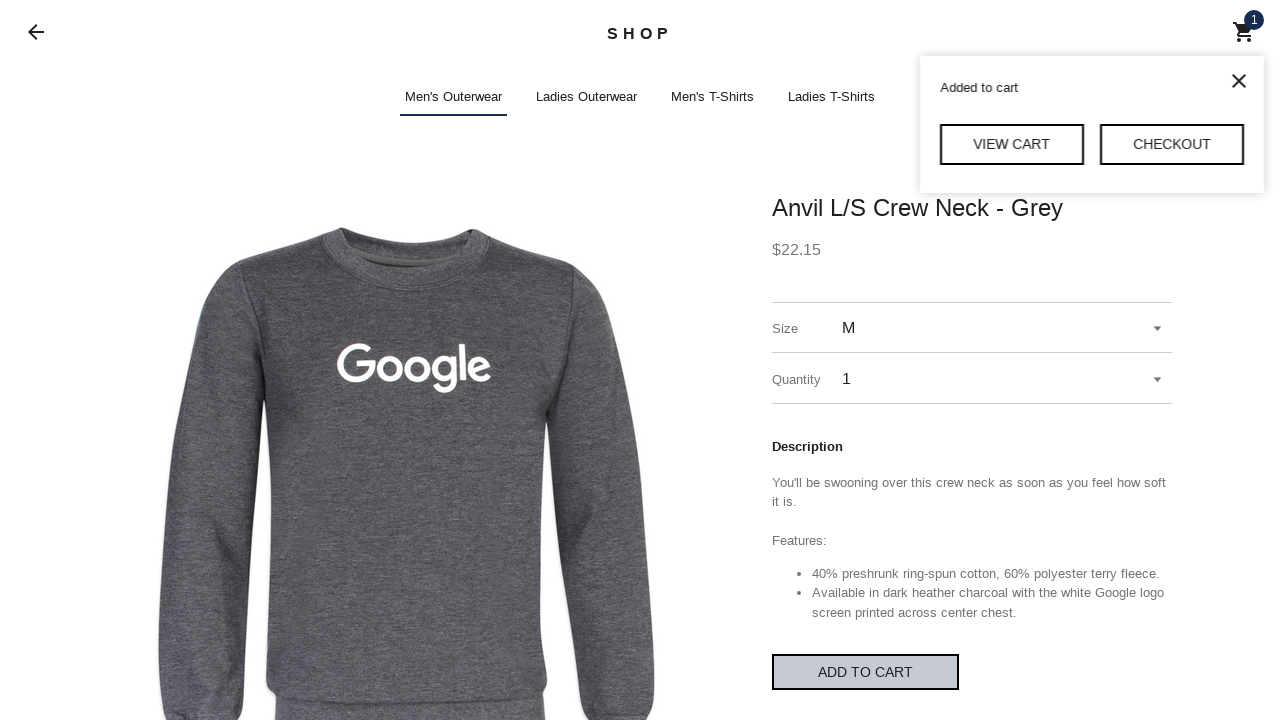

Retrieved checkout button handle through shadow DOM traversal
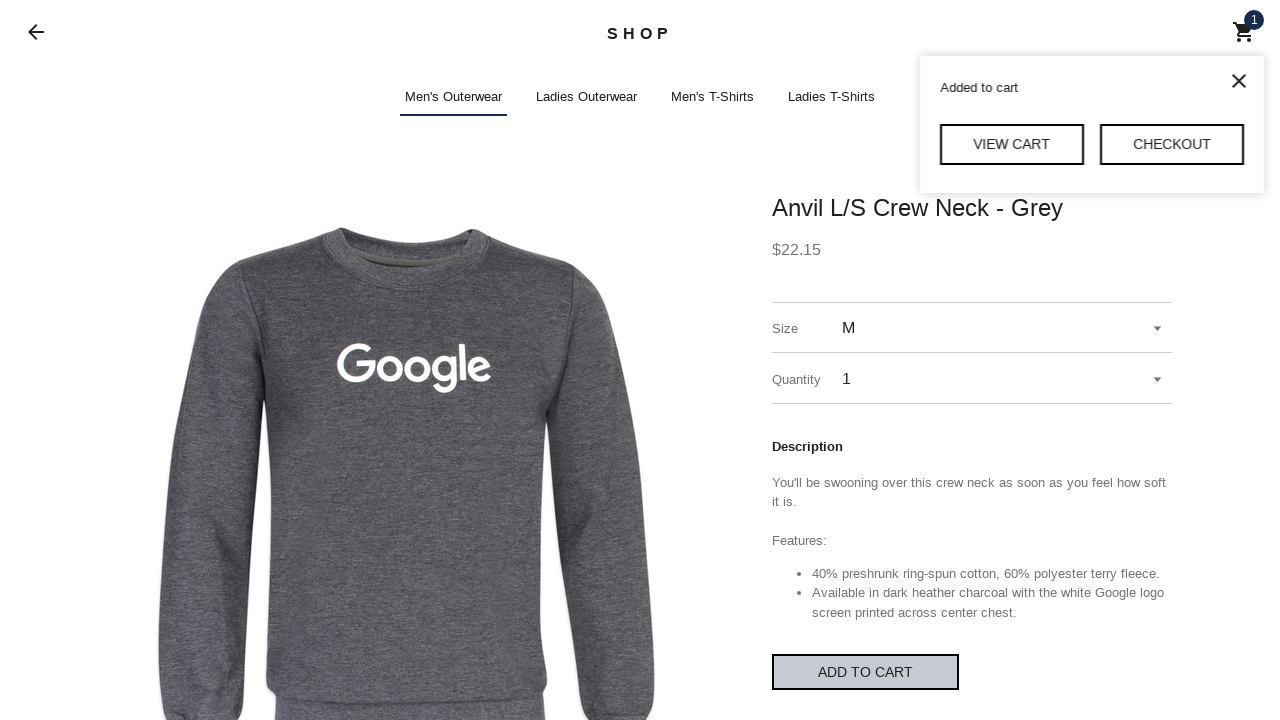

Clicked checkout button
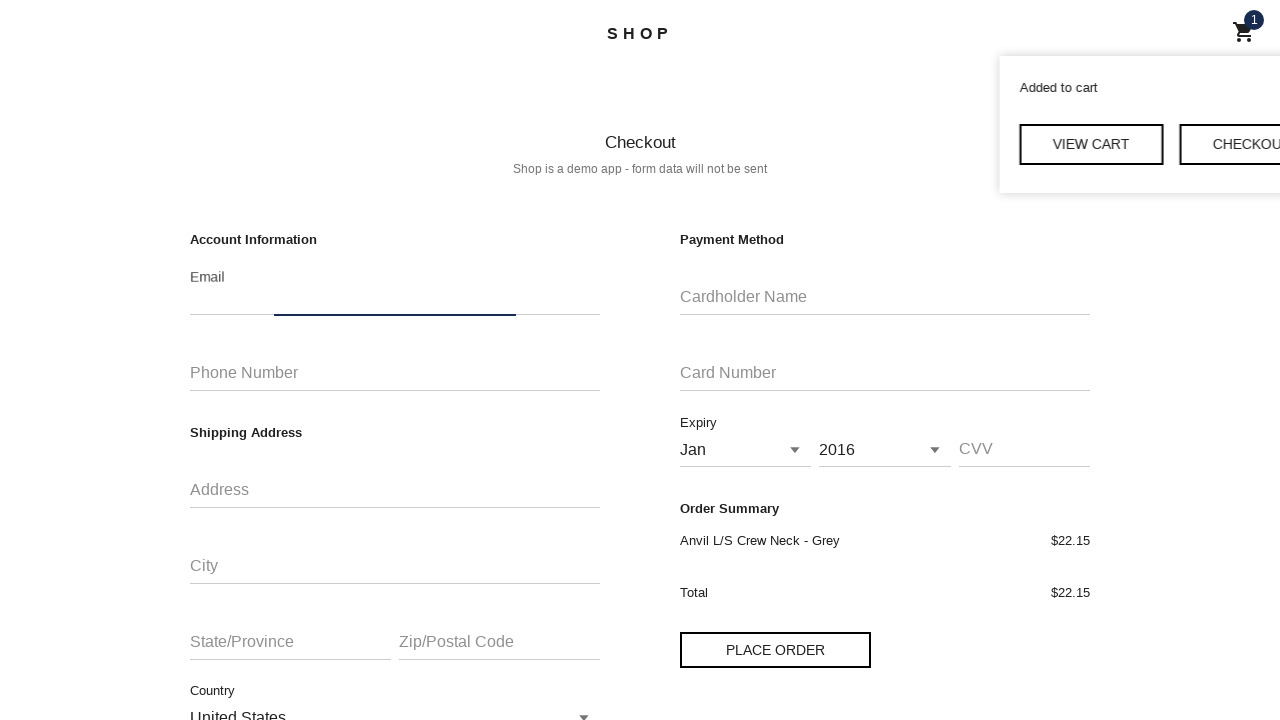

Waited for checkout page navigation (1000ms timeout)
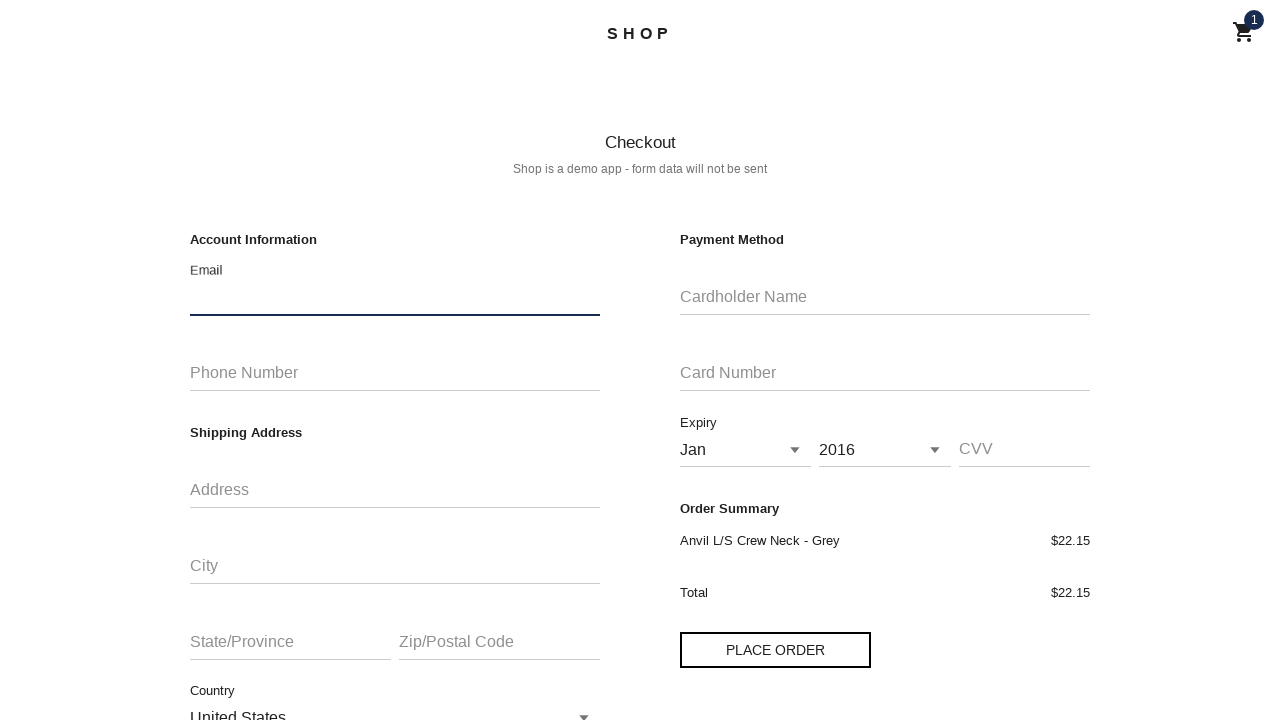

Verified successful navigation to checkout page
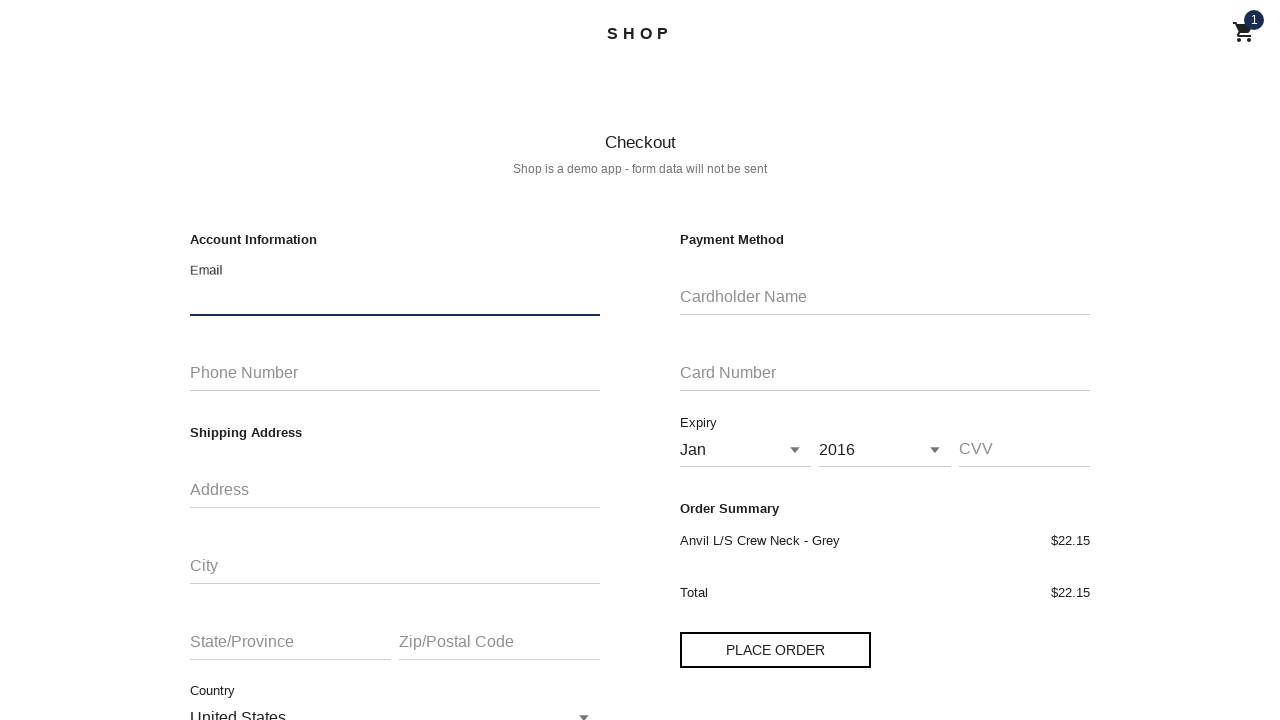

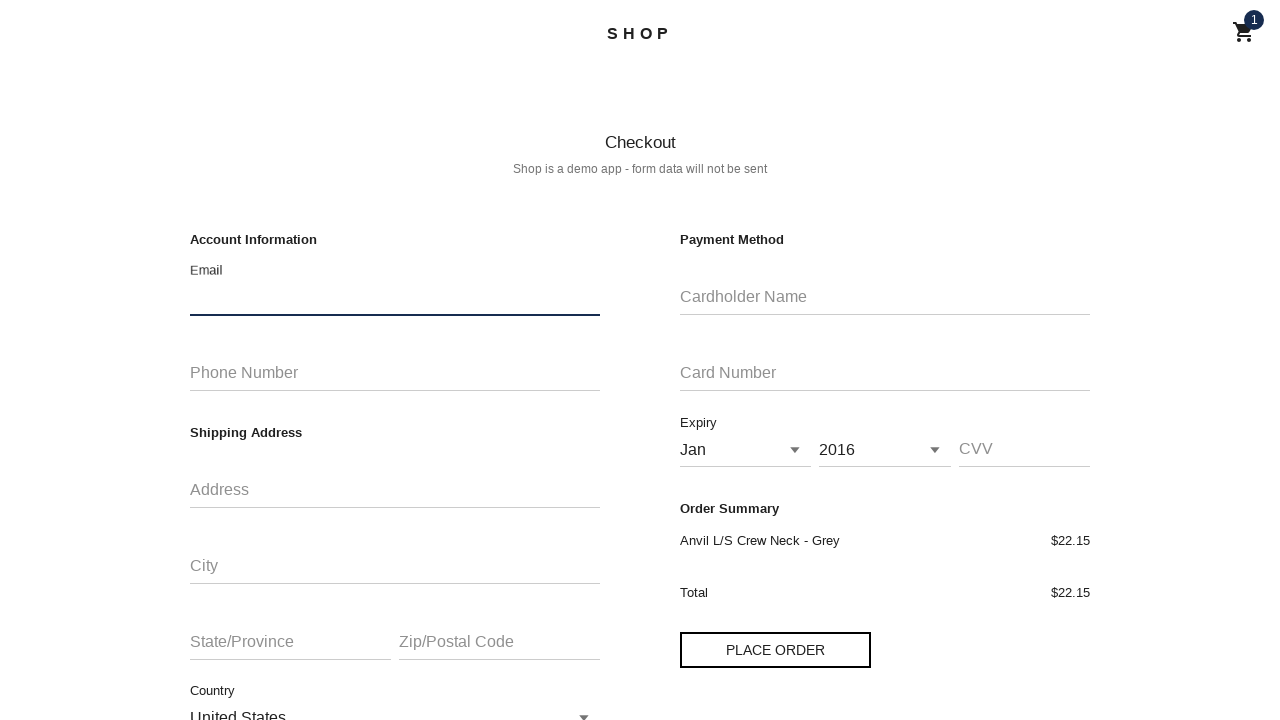